Verifies that the registration page displays correctly by clicking the Register link and checking for the "Signing up is easy!" text

Starting URL: https://parabank.parasoft.com/parabank/index.htm

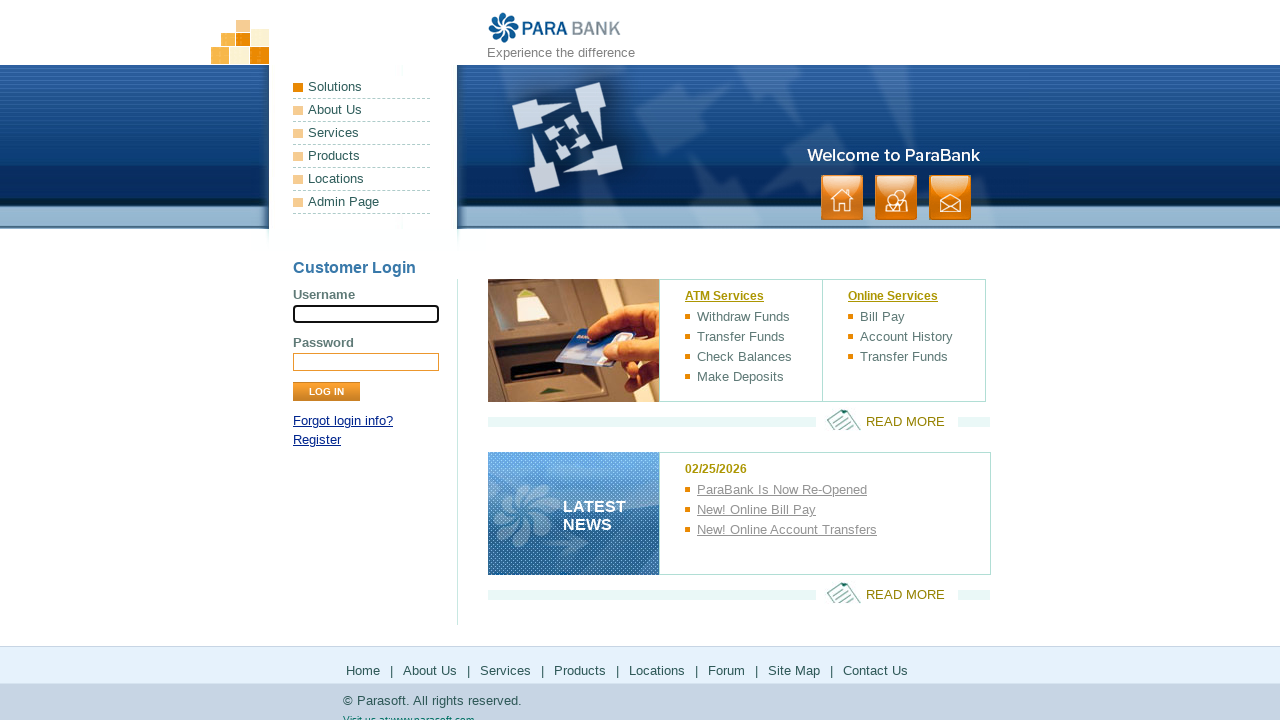

Clicked Register link at (317, 440) on xpath=//a[normalize-space()='Register']
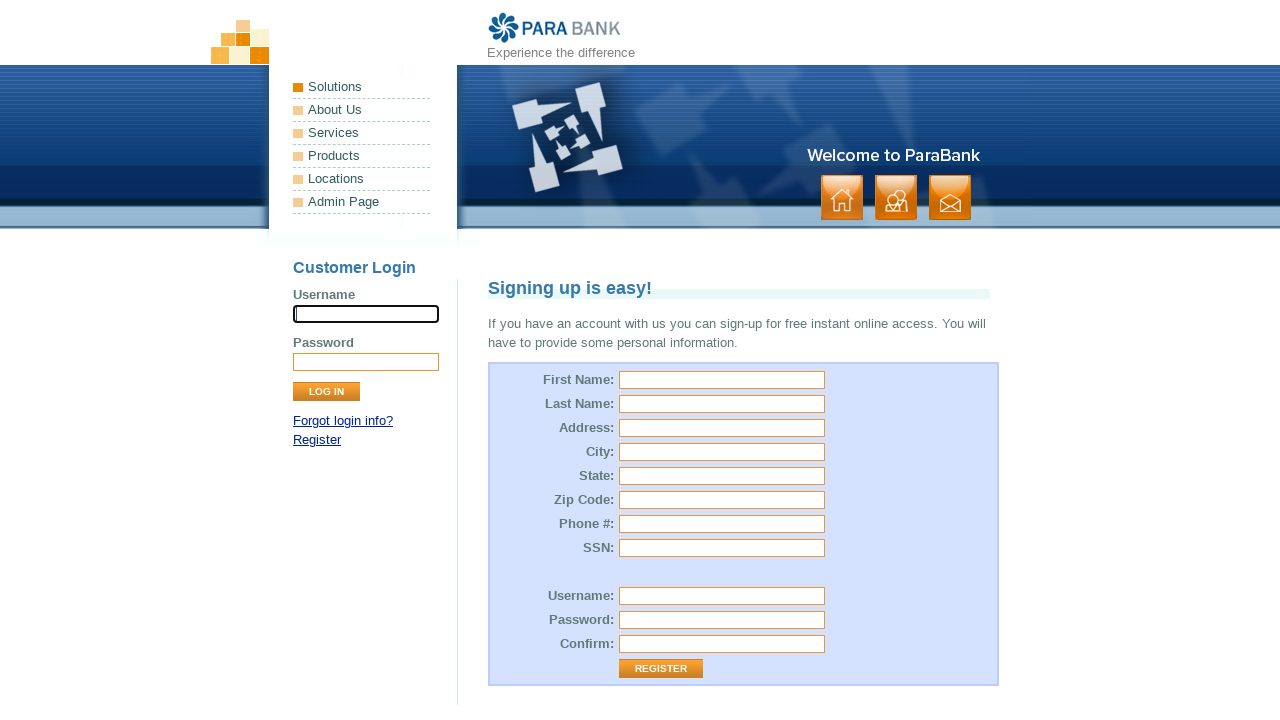

Waited for 'Signing up is easy!' heading to appear
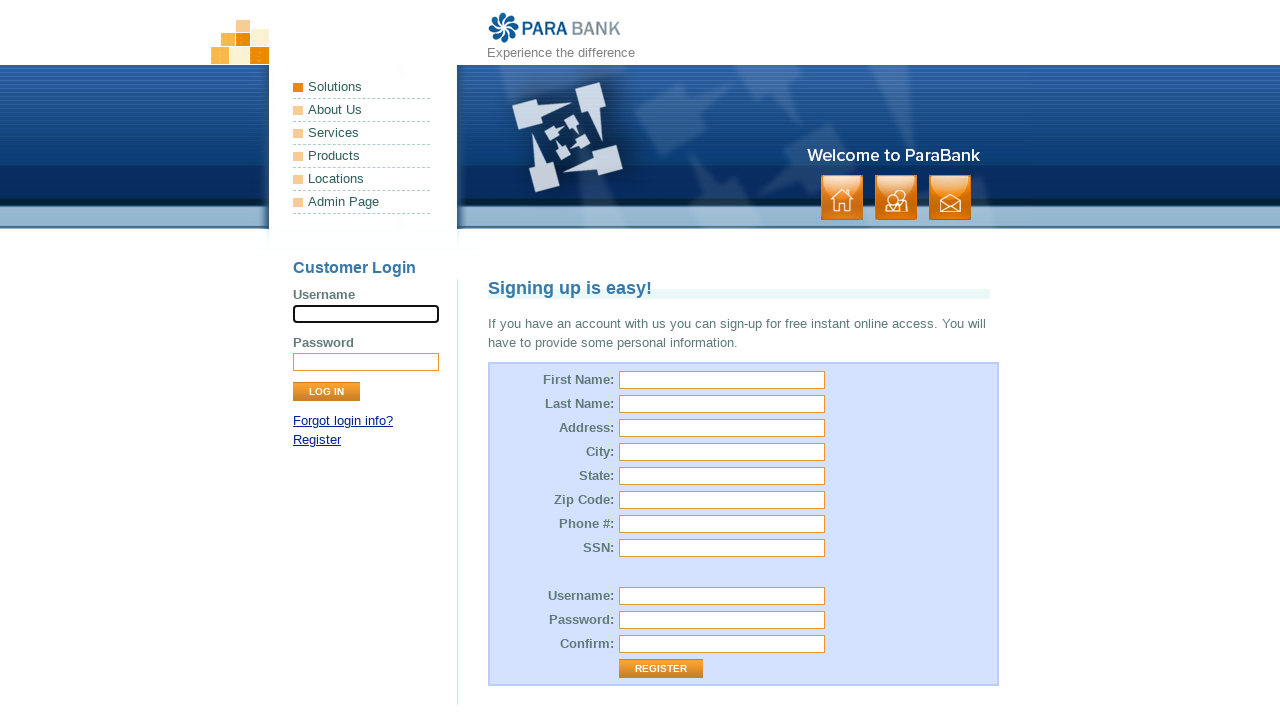

Verified that 'Signing up is easy!' text is present on the registration page
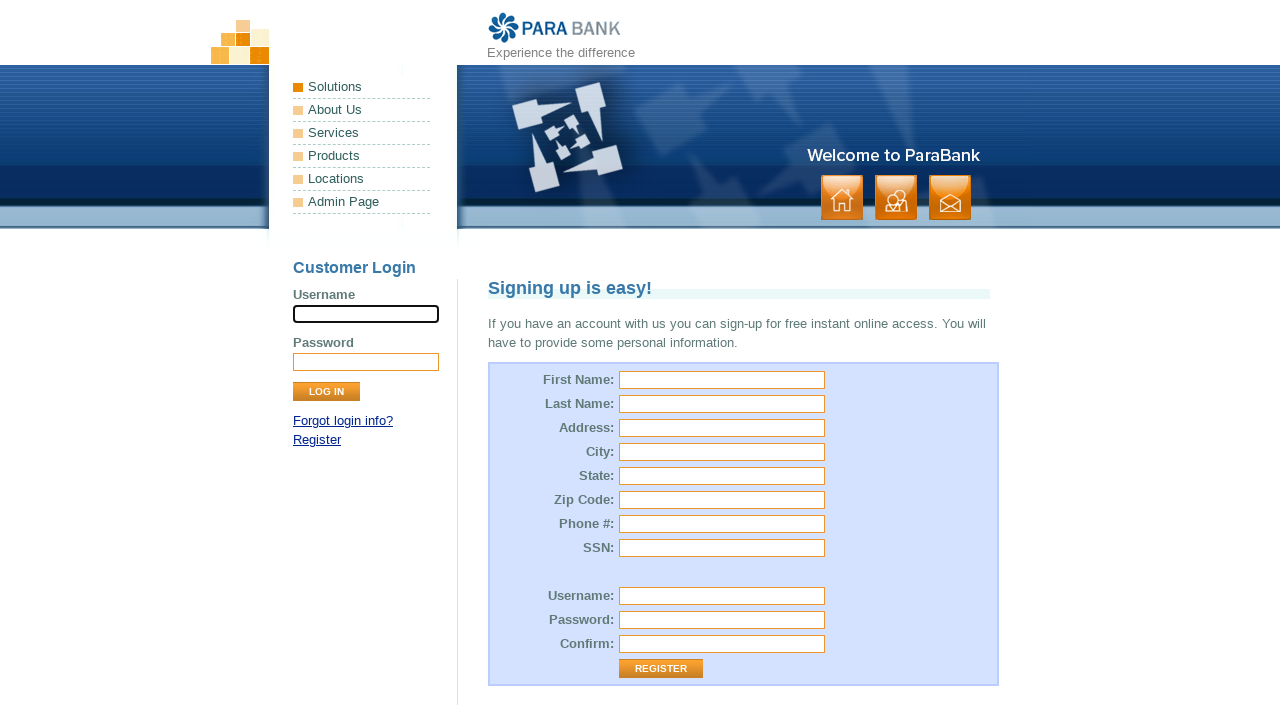

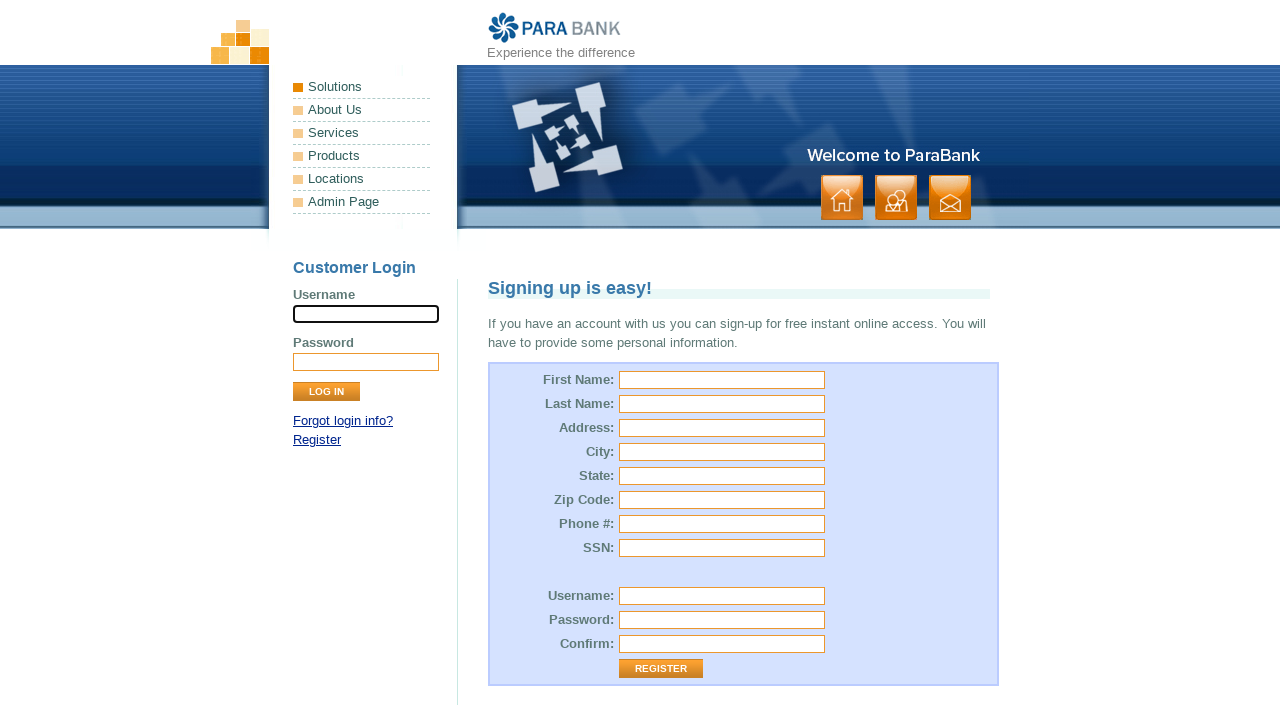